Tests contact form with valid email and name but empty message field

Starting URL: https://www.demoblaze.com/

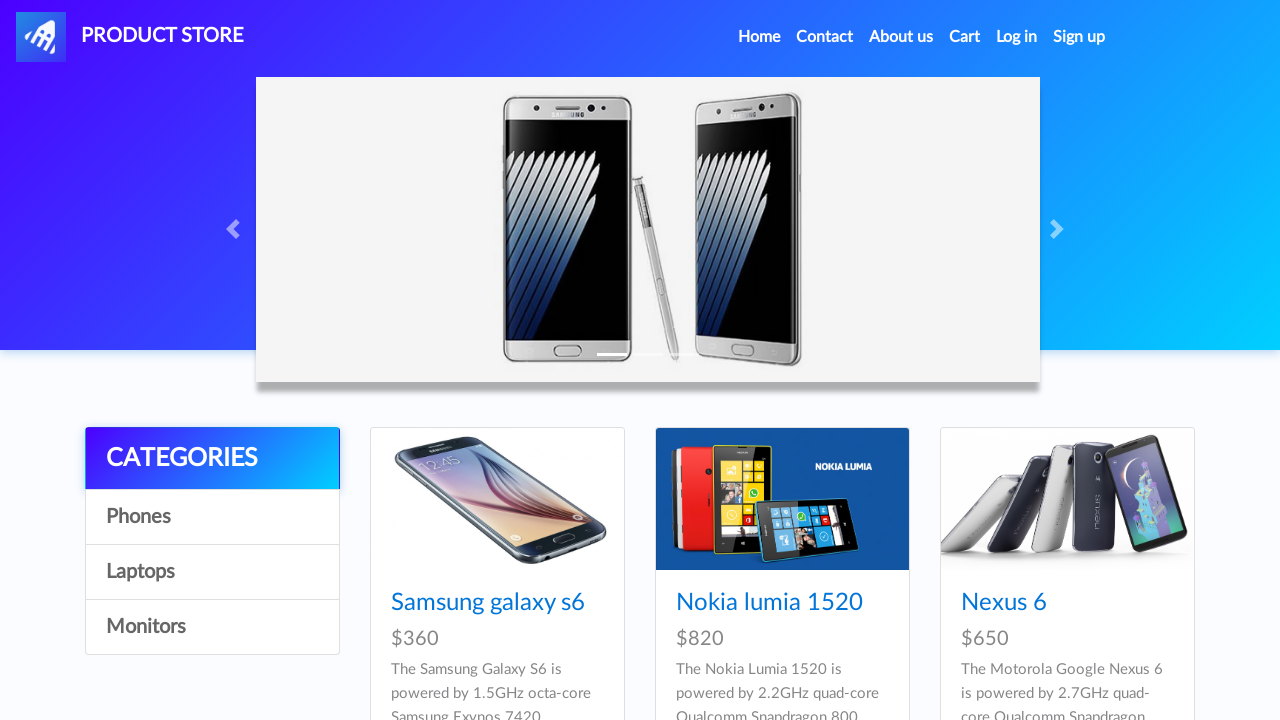

Clicked on Contact link at (825, 37) on a:text('Contact')
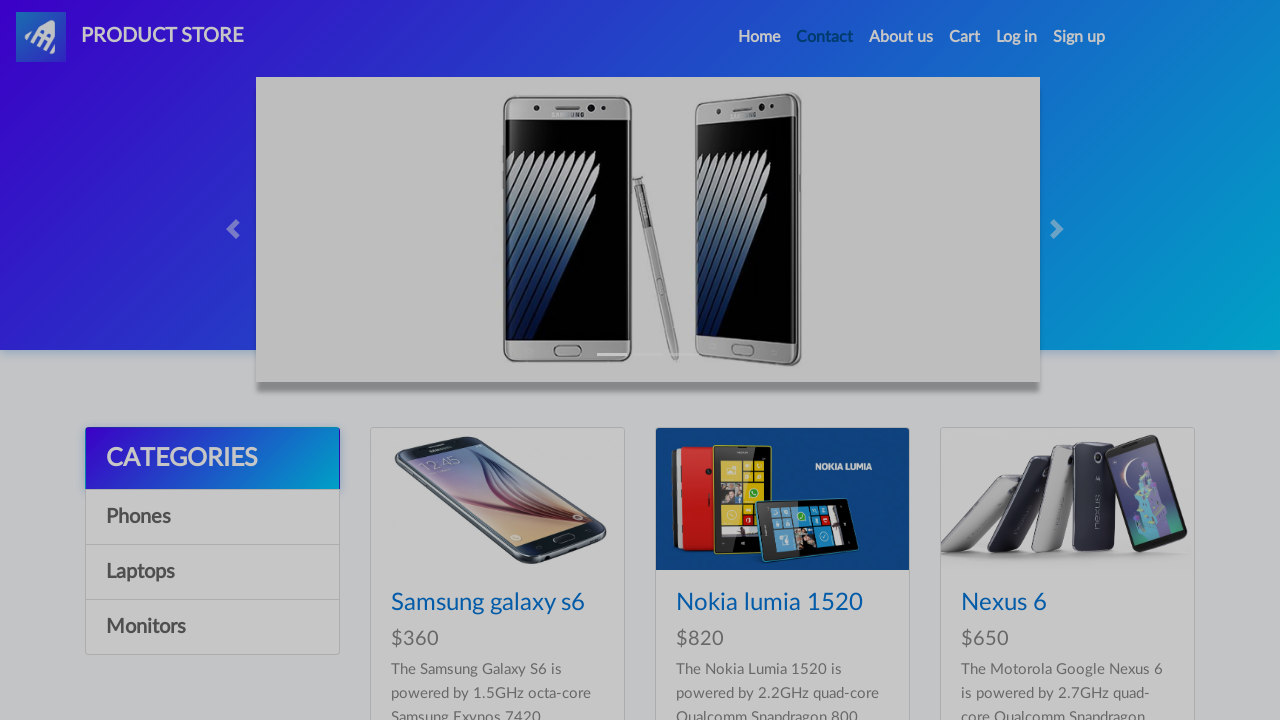

Contact modal loaded with email field visible
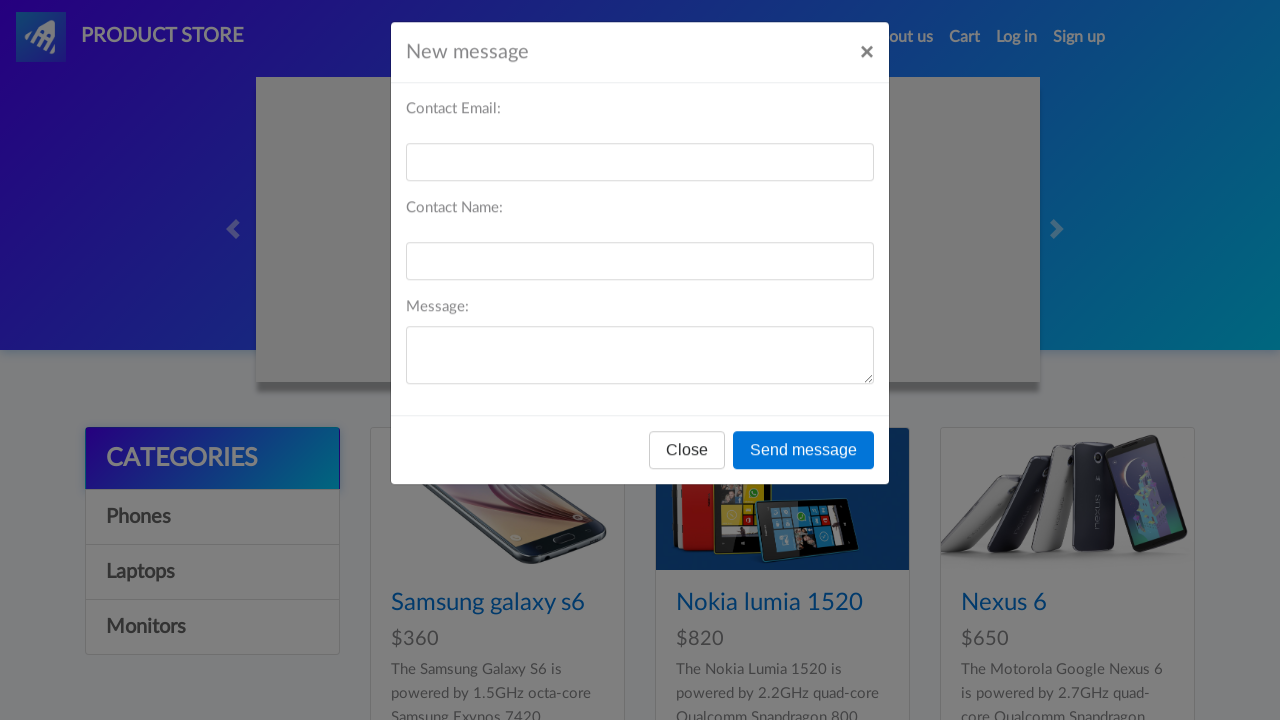

Filled email field with 'testuser@example.com' on #recipient-email
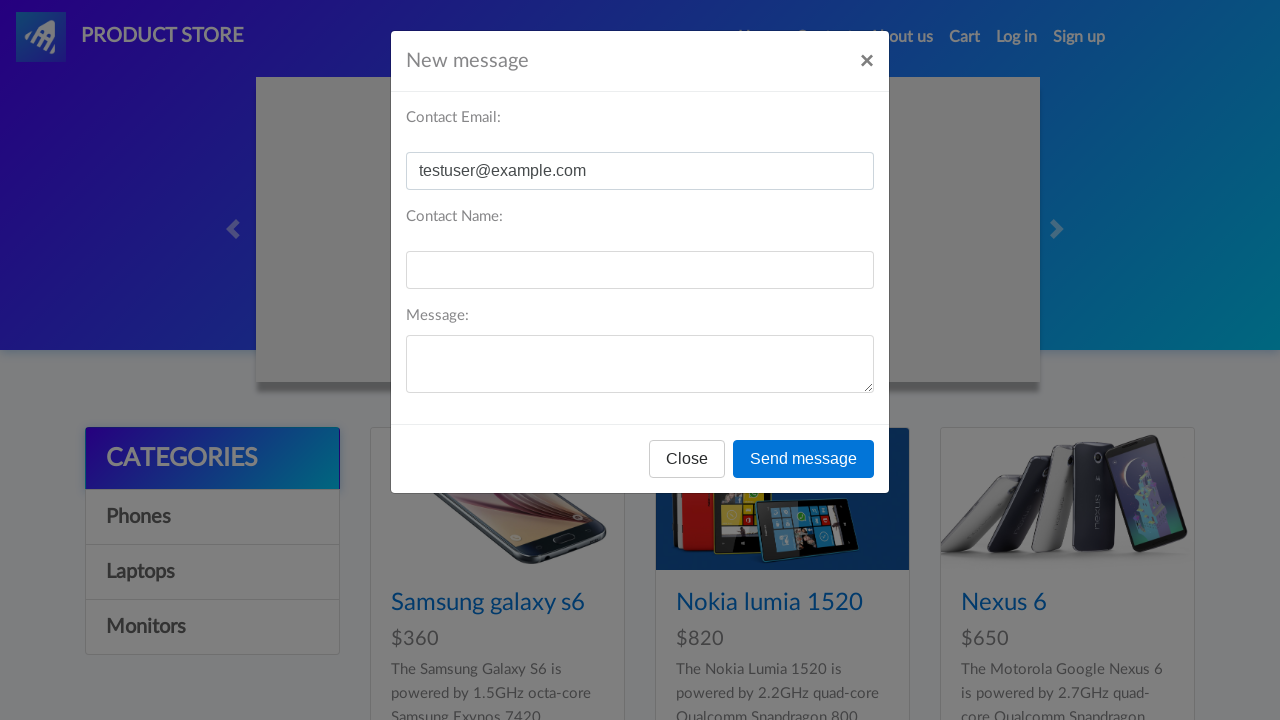

Filled name field with 'Test User' on #recipient-name
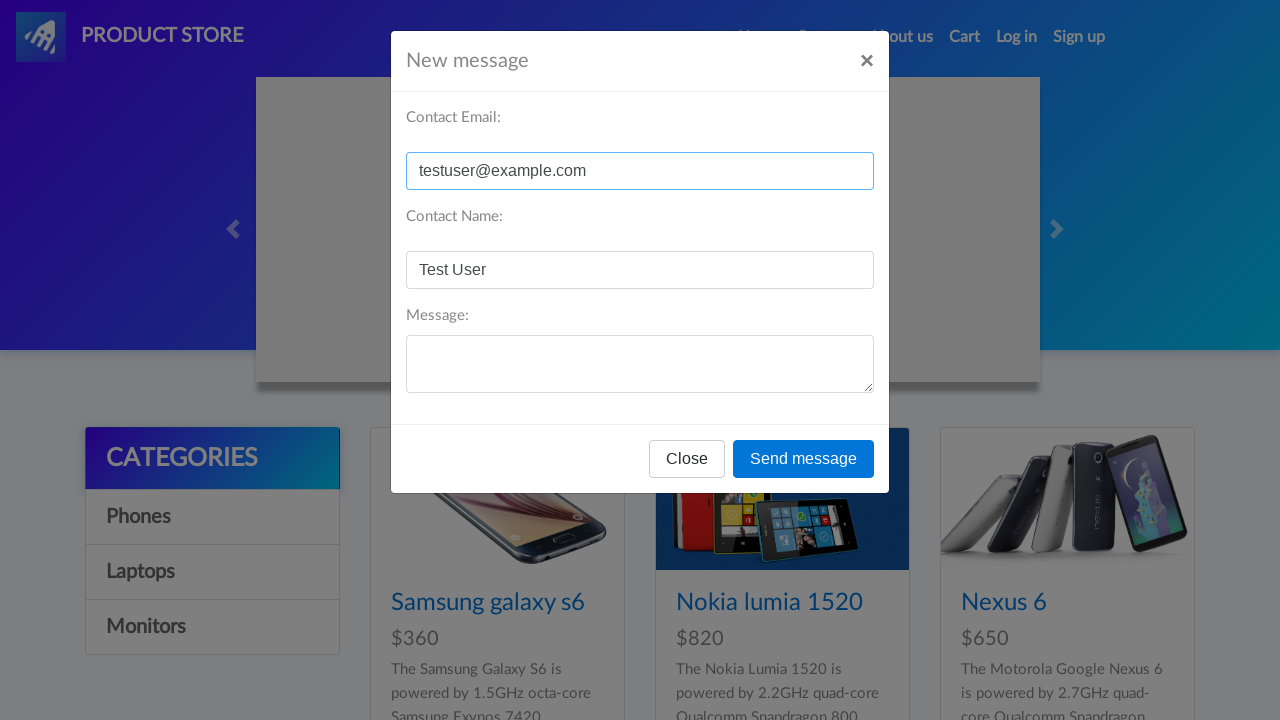

Left message field empty on #message-text
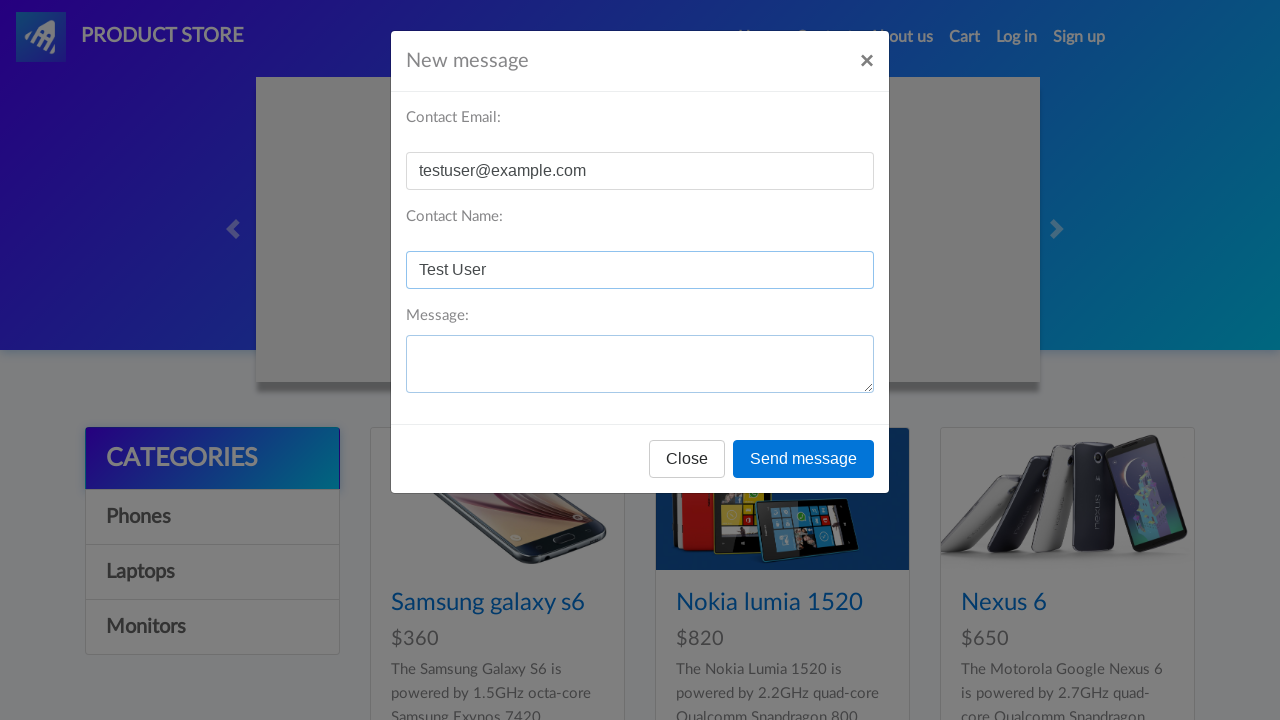

Clicked Send message button with empty message field at (804, 459) on button:text('Send message')
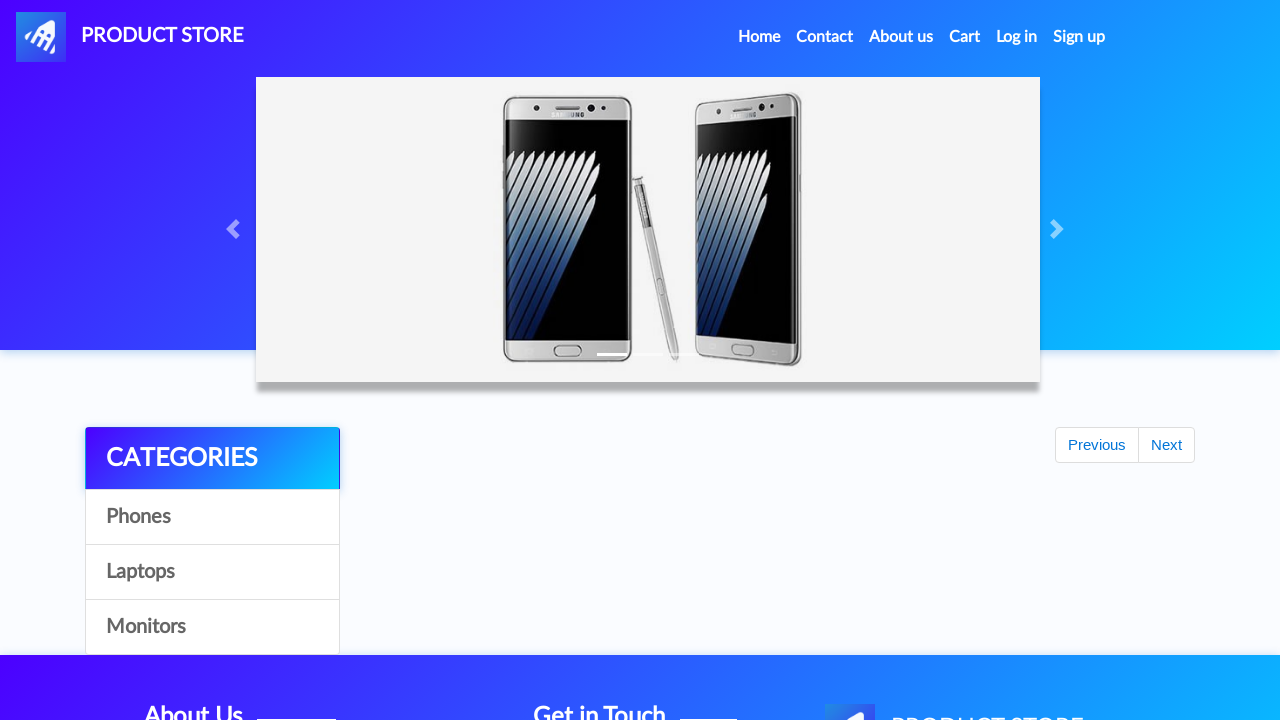

Set up dialog handler to accept alerts
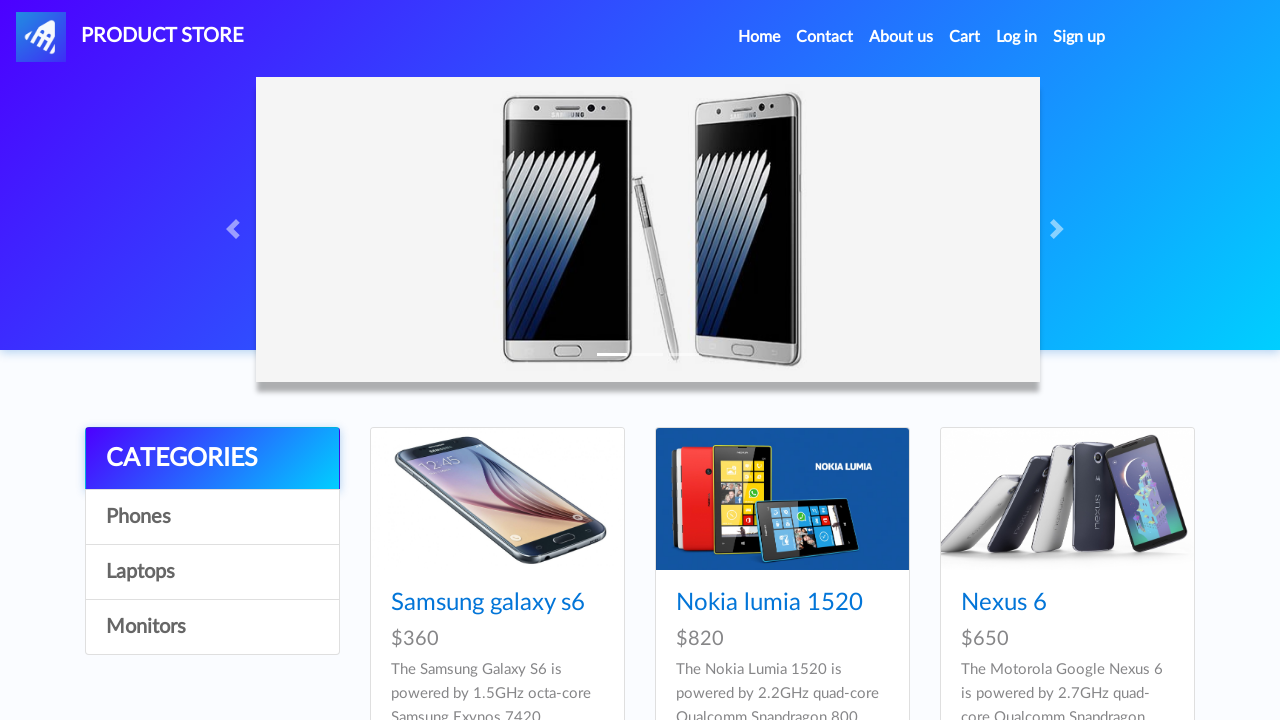

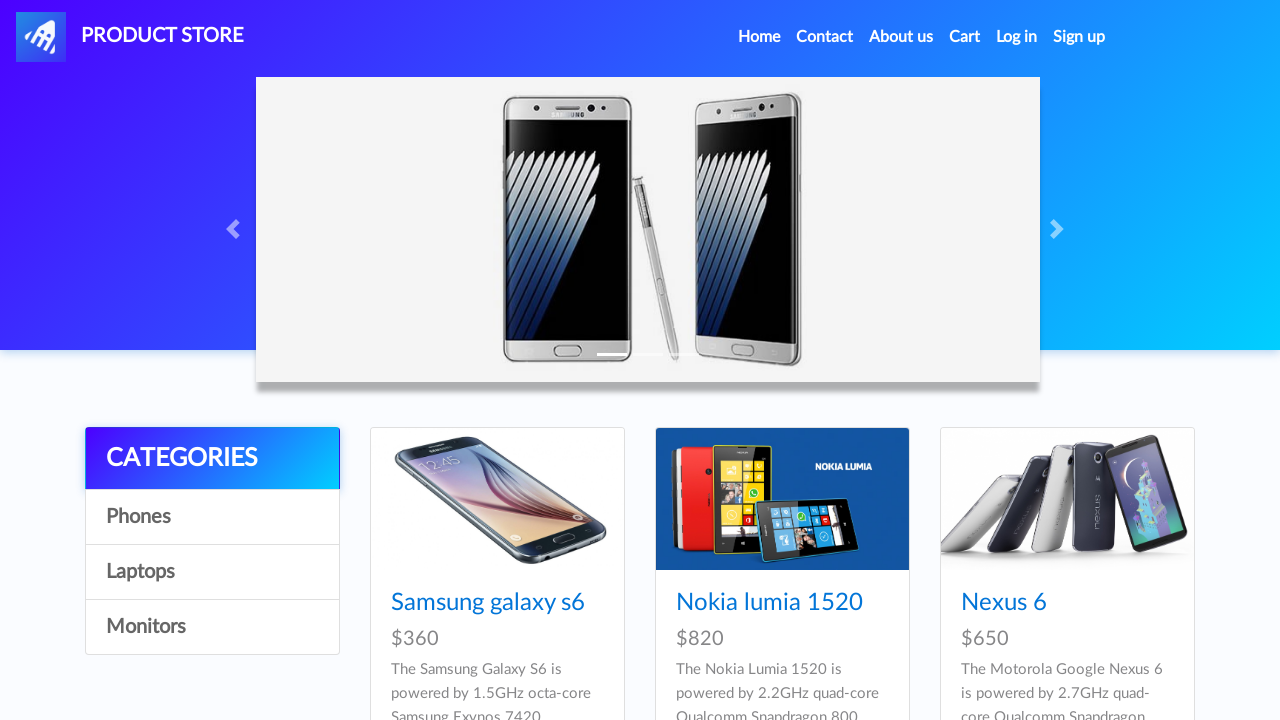